Tests adding a task with an extremely long name (500+ characters) and verifying it can be interacted with.

Starting URL: https://todomvc.com/examples/typescript-react/#/

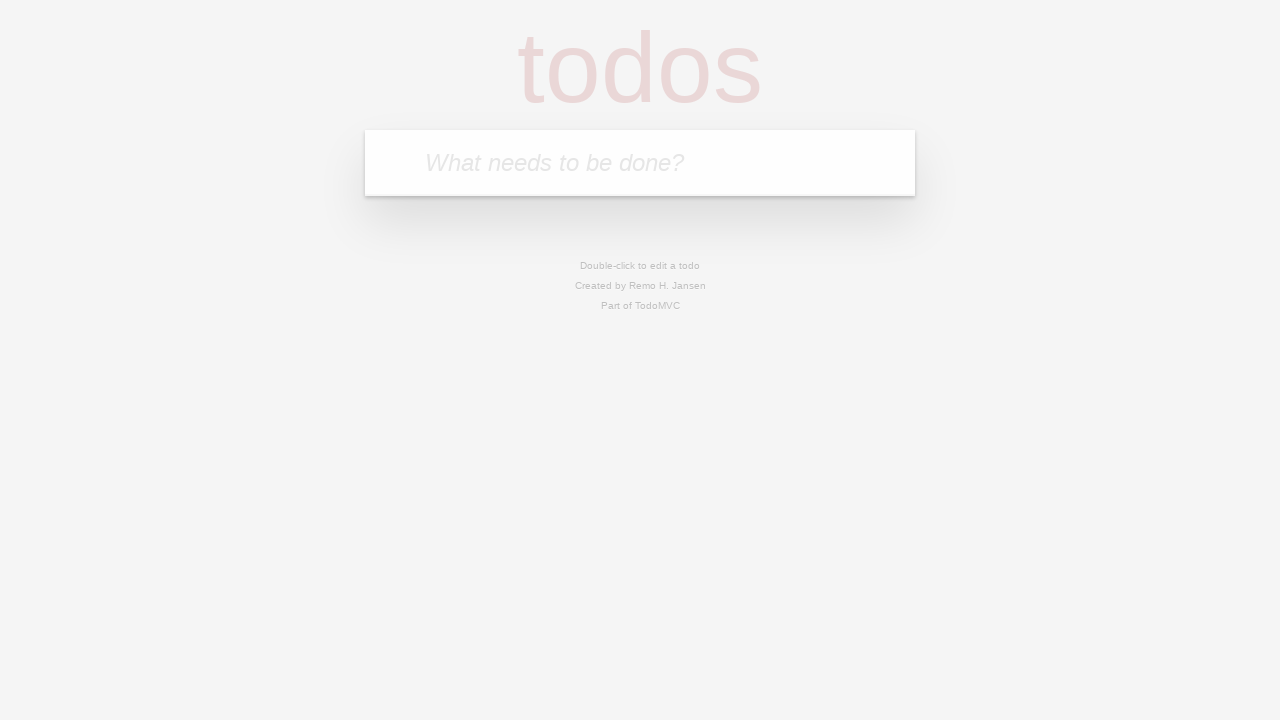

Created a 500+ character task name string
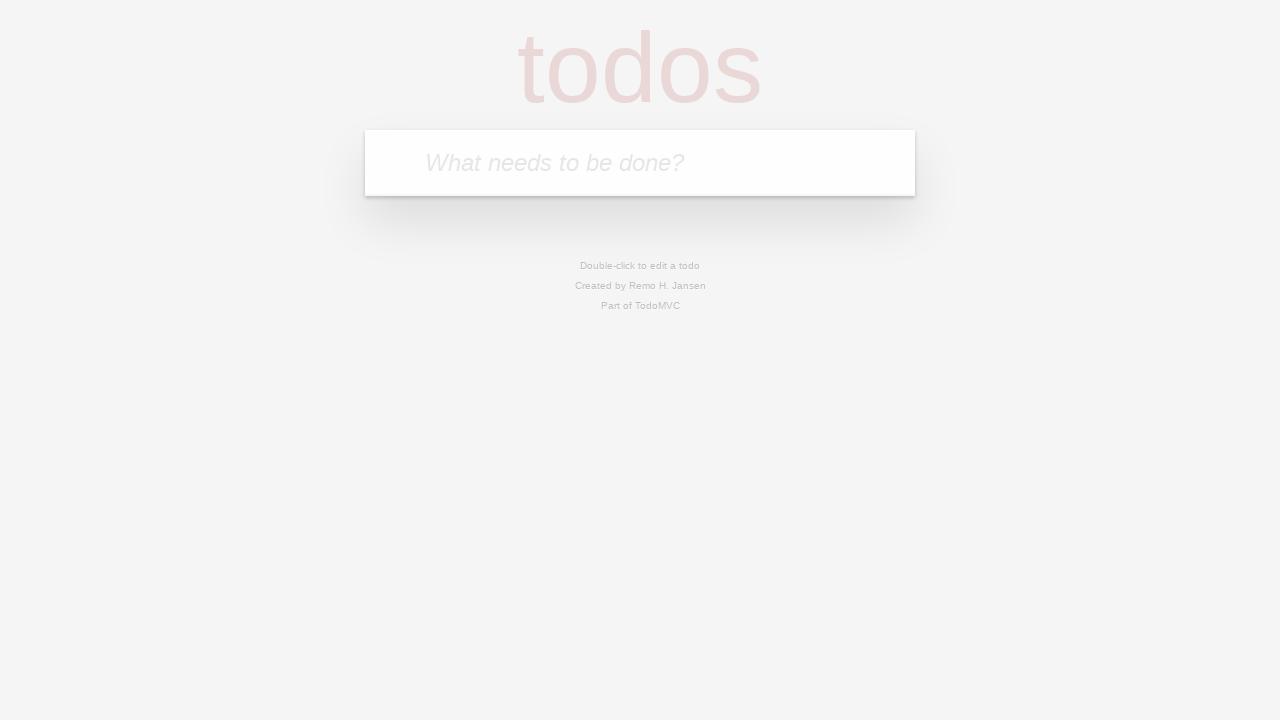

Located the task input field
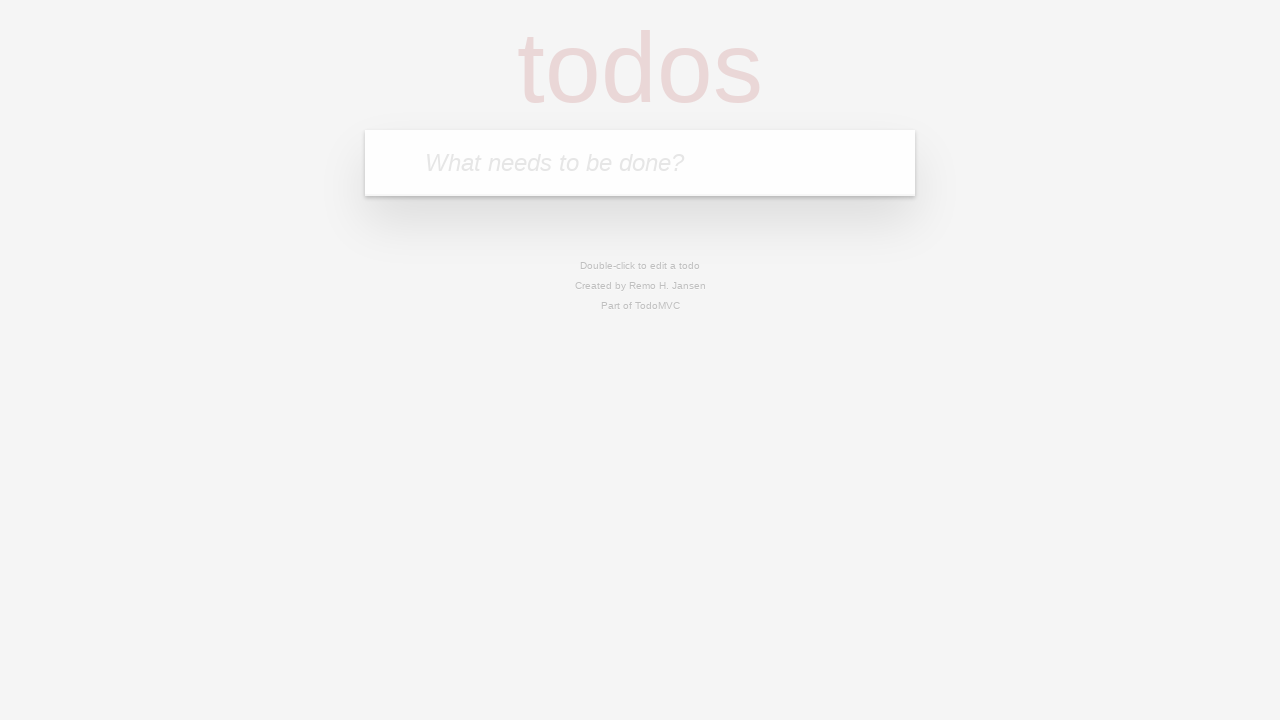

Filled input field with extremely long task name (500+ characters) on internal:attr=[placeholder="What needs to be done?"i]
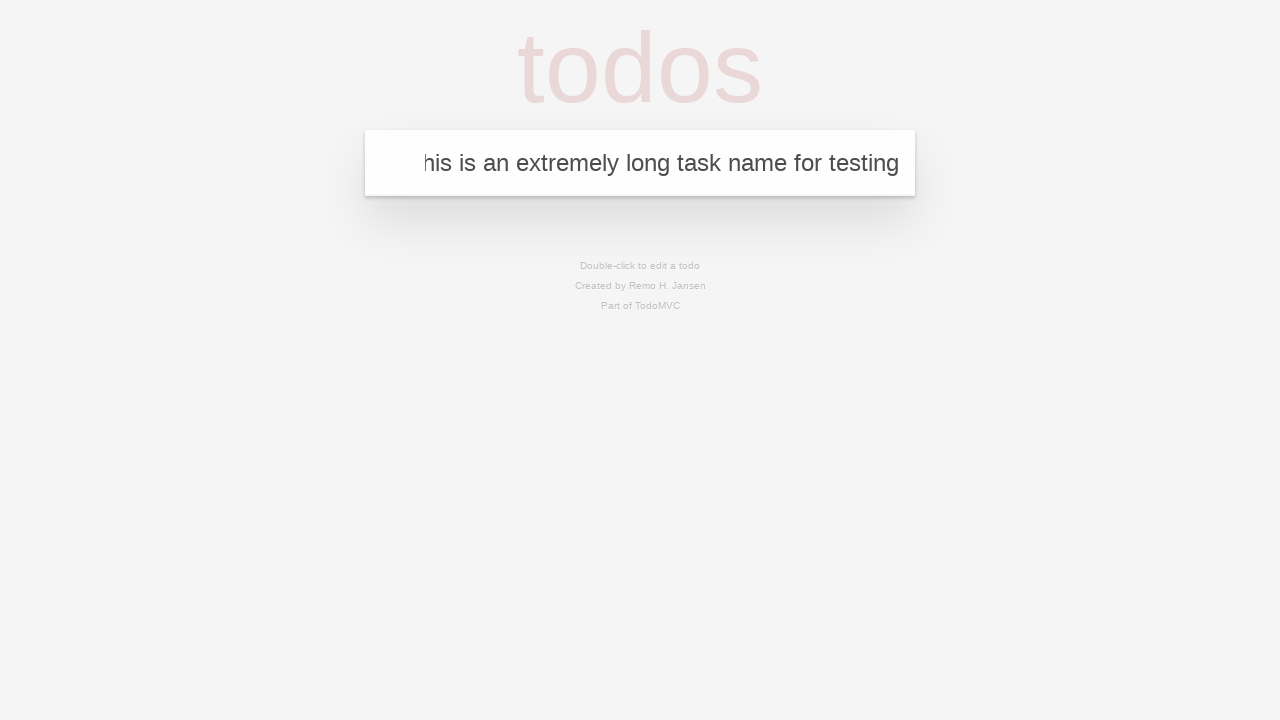

Pressed Enter to add the task on internal:attr=[placeholder="What needs to be done?"i]
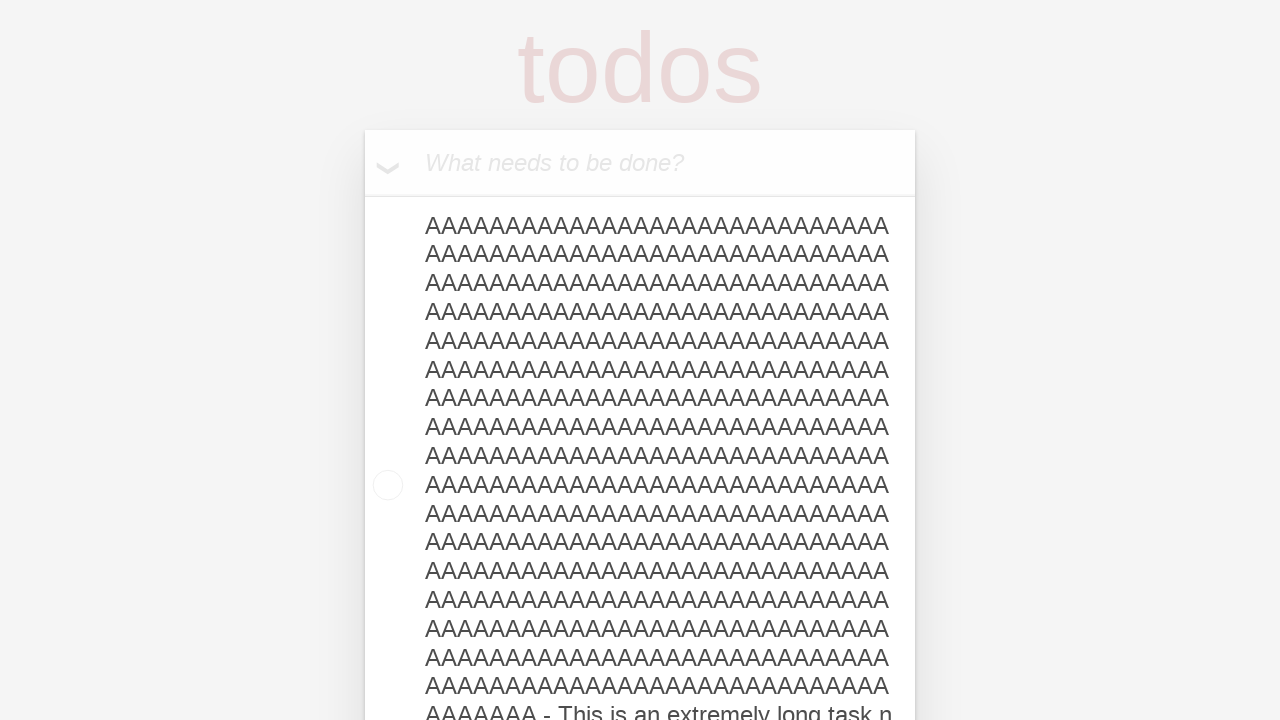

Verified task was added to the todo list
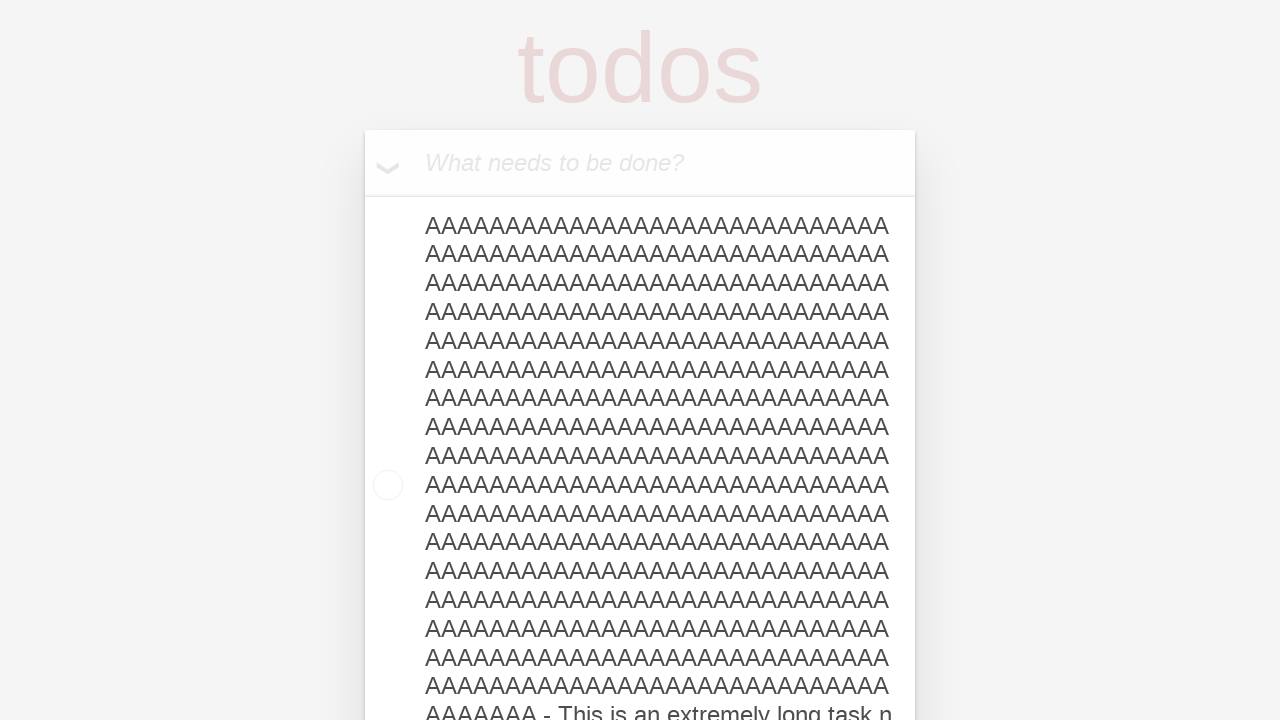

Clicked toggle to mark task as complete at (385, 485) on .toggle
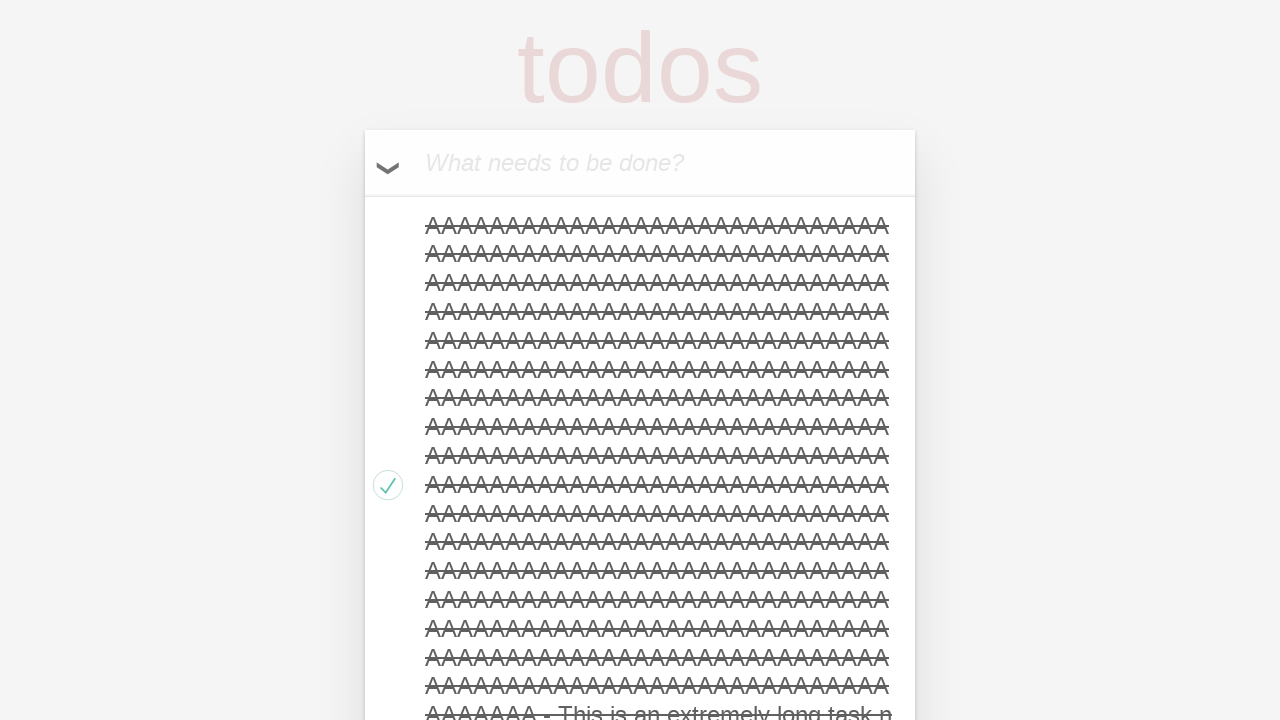

Hovered over the task to reveal delete button at (640, 432) on .todo-list li
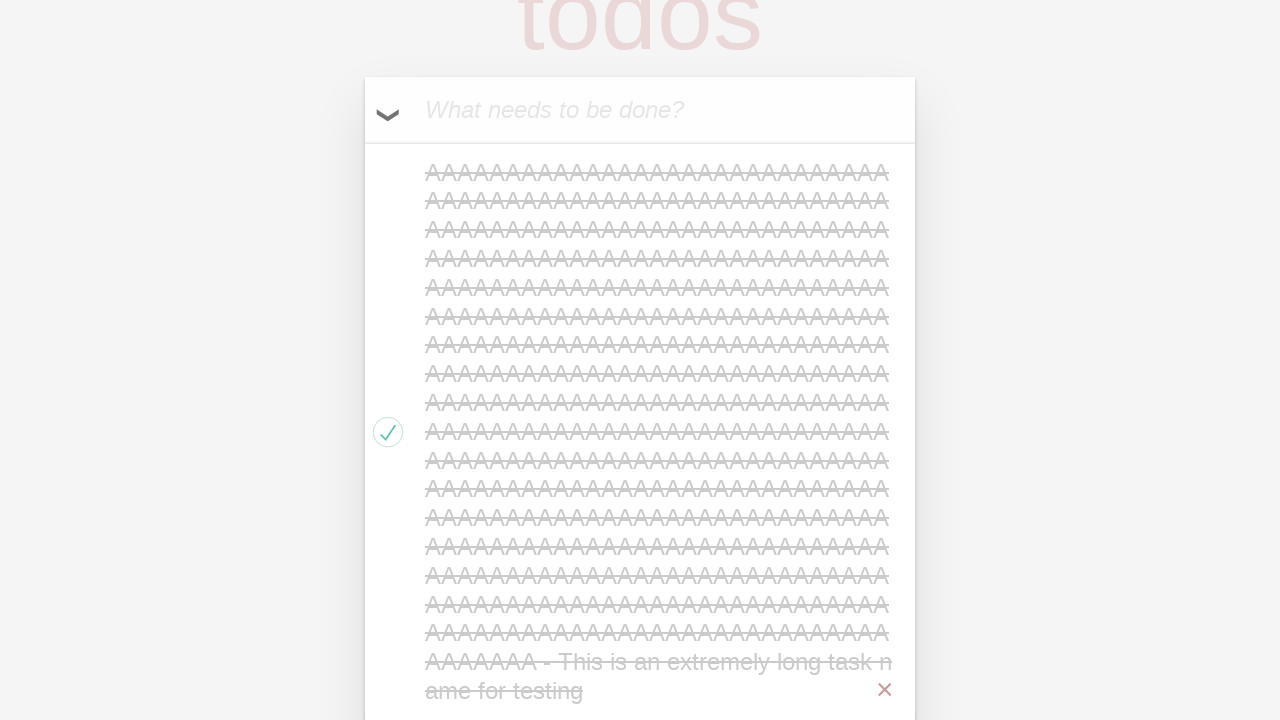

Clicked delete button to remove the task at (885, 690) on .destroy
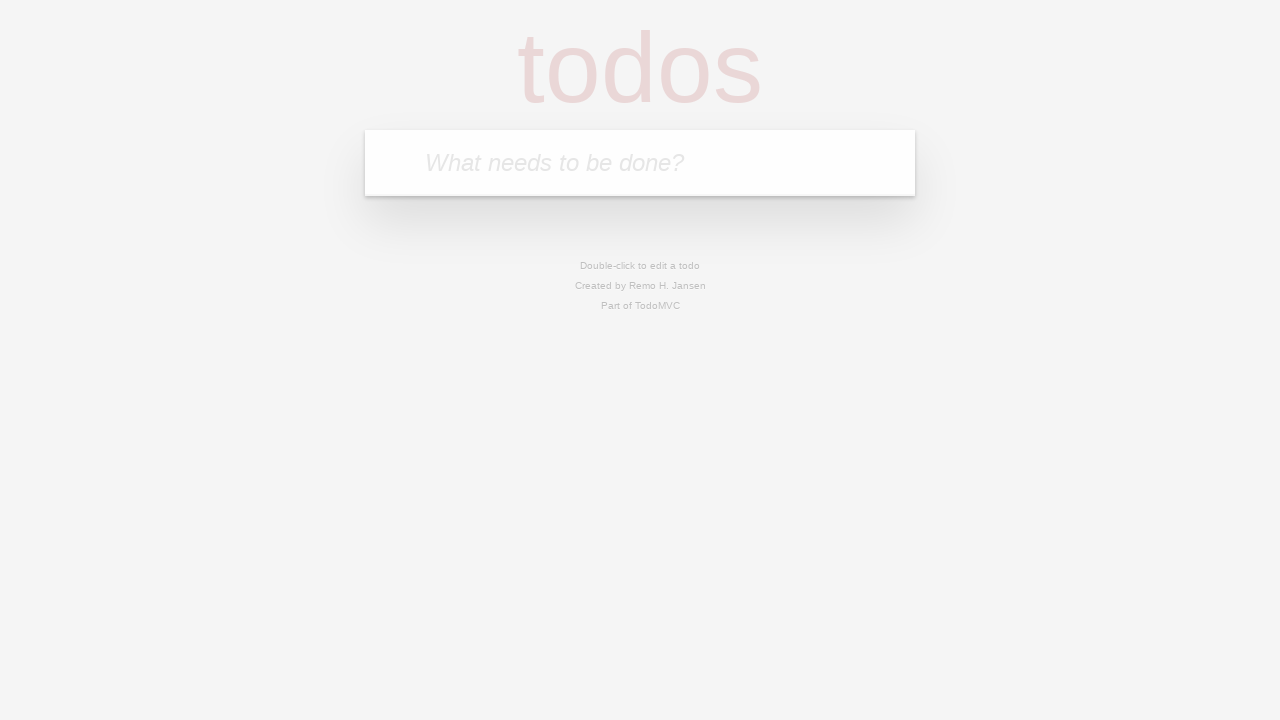

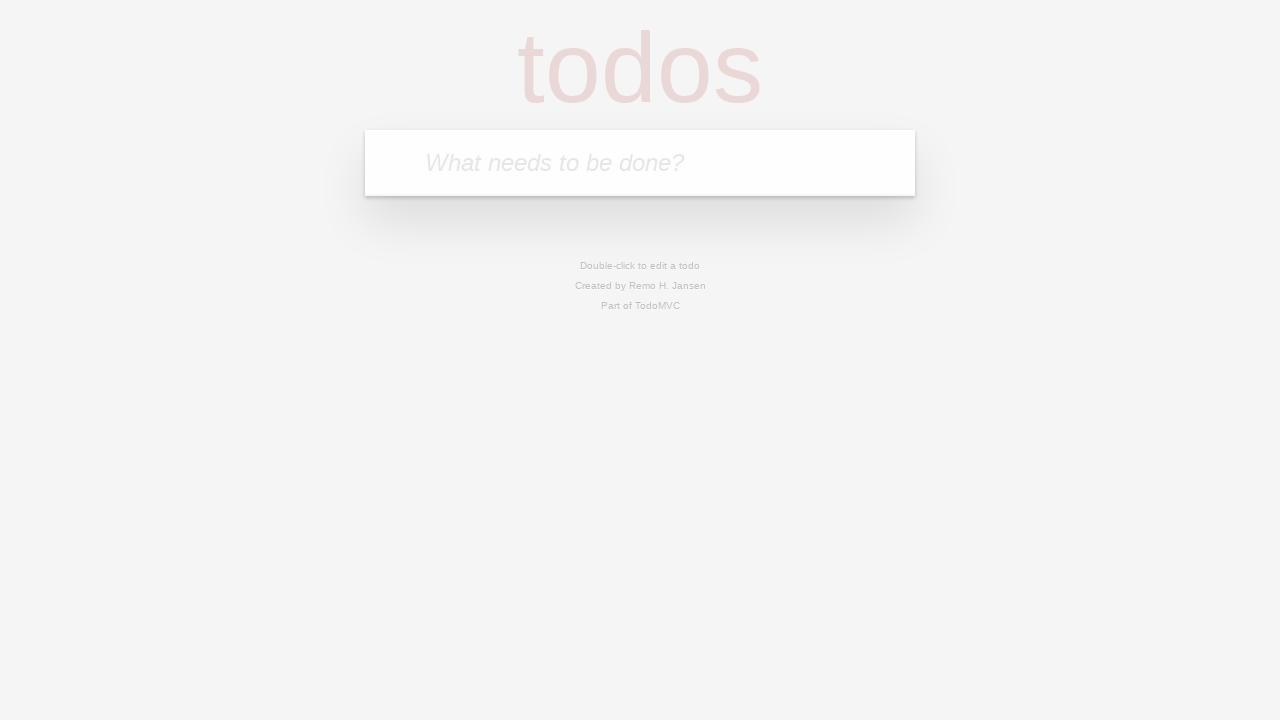